Tests handling multiple browser windows by clicking a link that opens a new window, verifying content in the new window, and then switching back to the original window to verify its title.

Starting URL: https://the-internet.herokuapp.com/windows

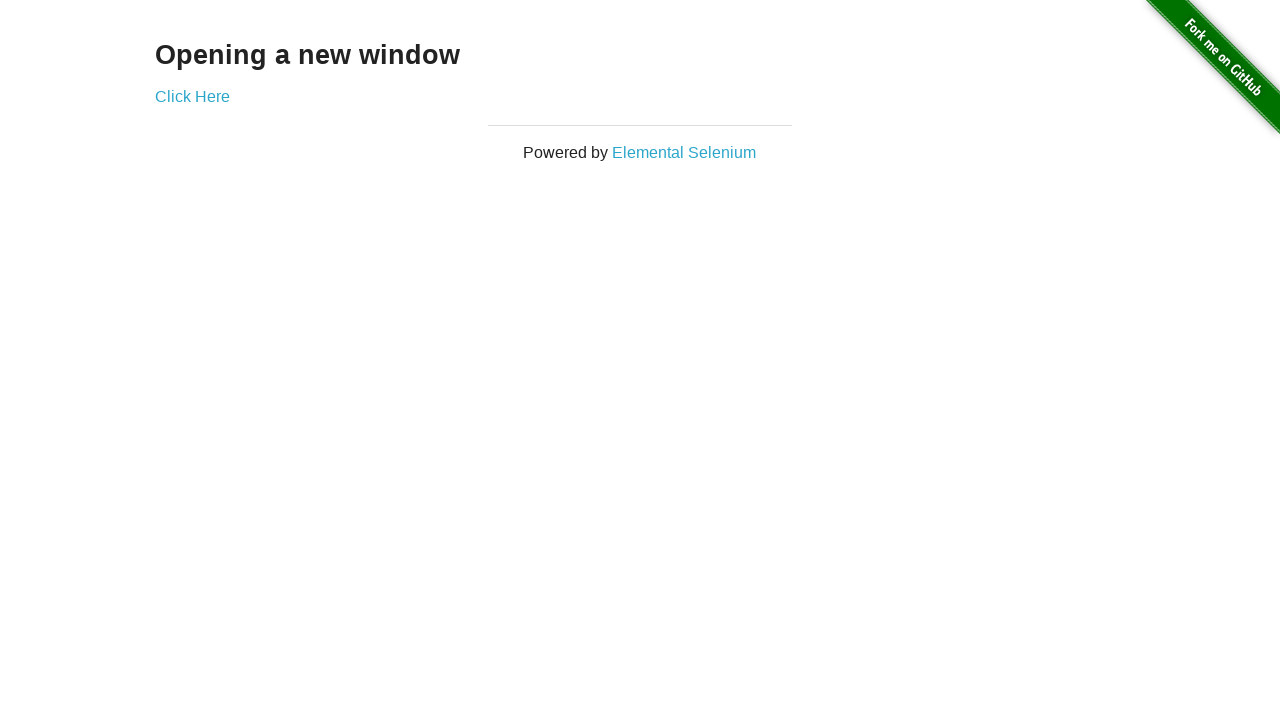

Verified heading text is 'Opening a new window'
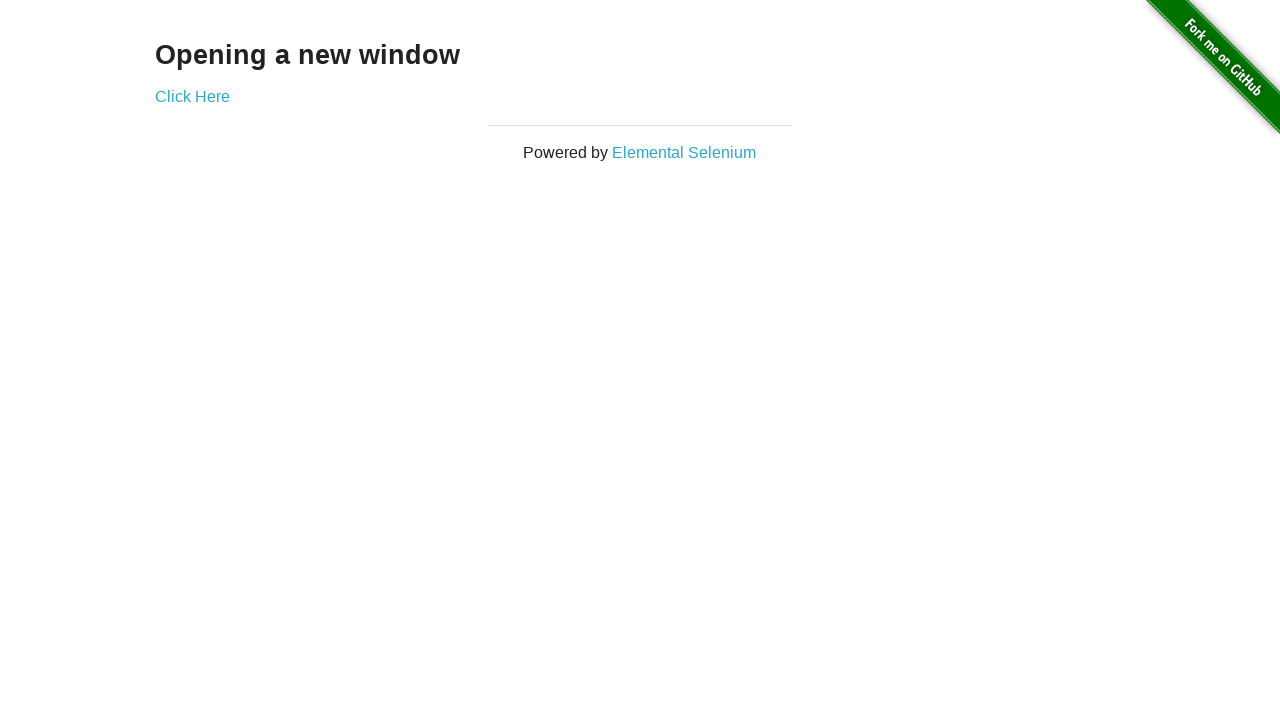

Verified original page title is 'The Internet'
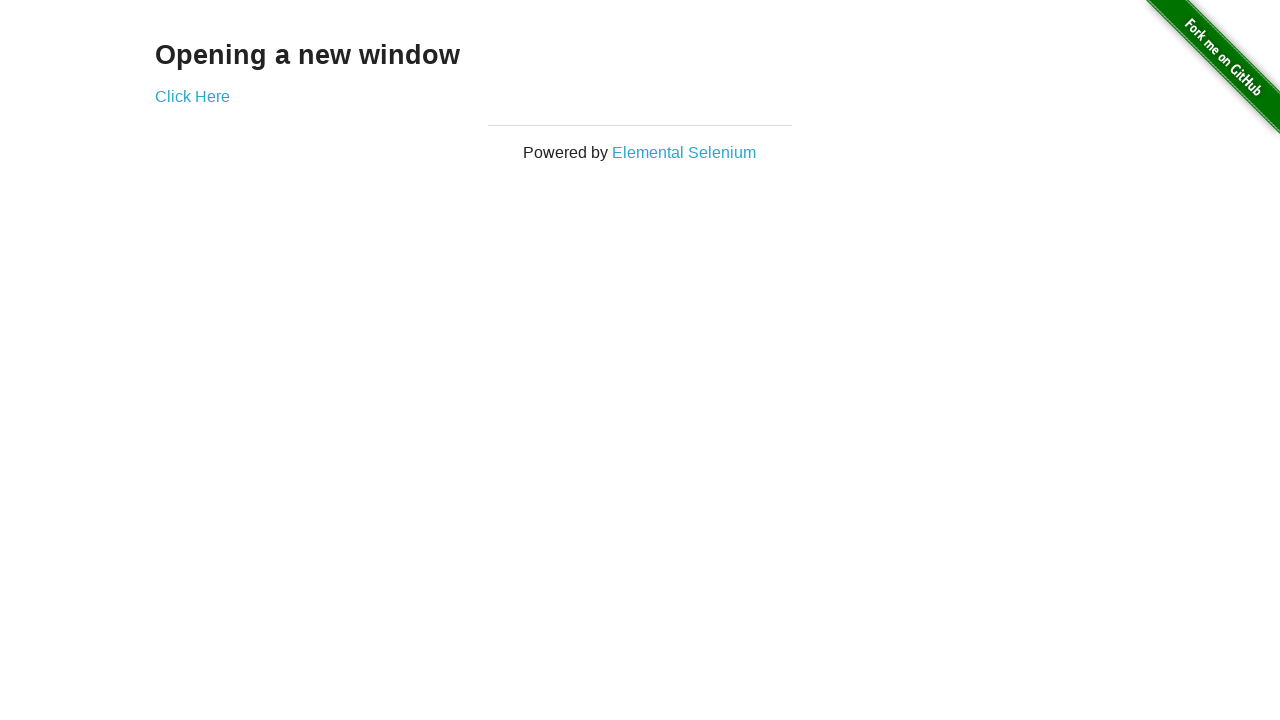

Clicked 'Click Here' link to open new window at (192, 96) on text=Click Here
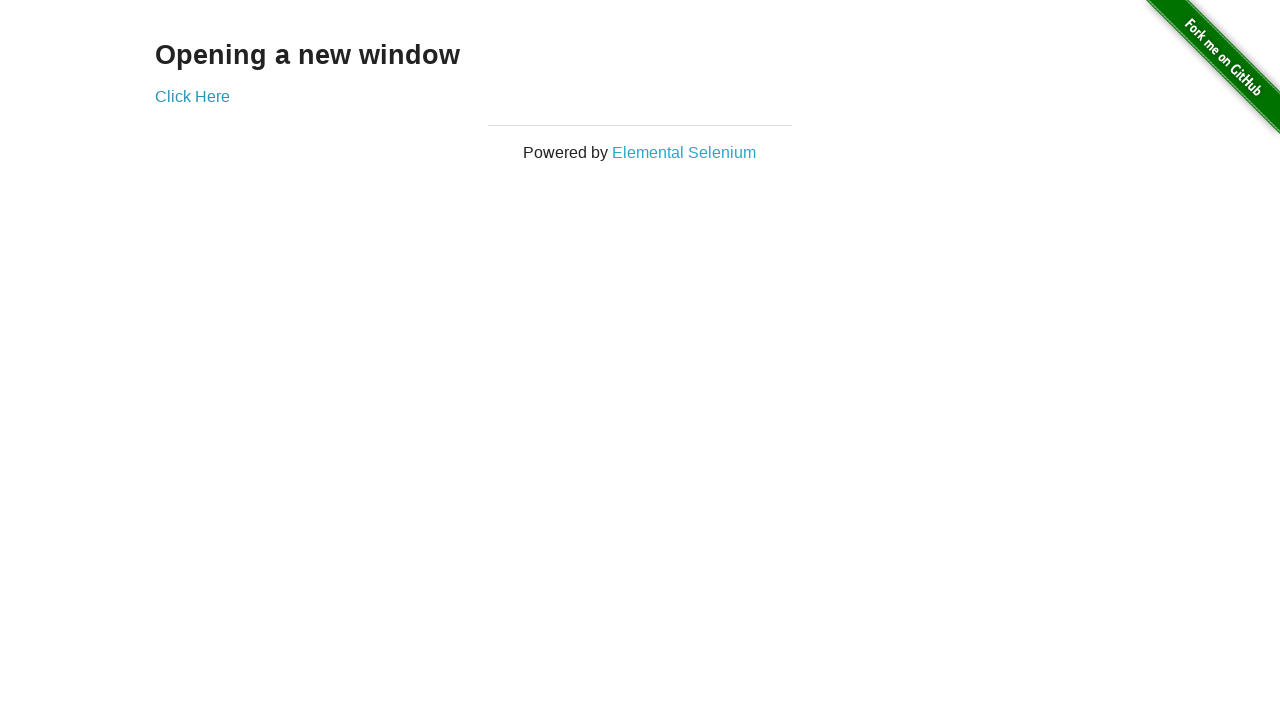

Captured new page object from context
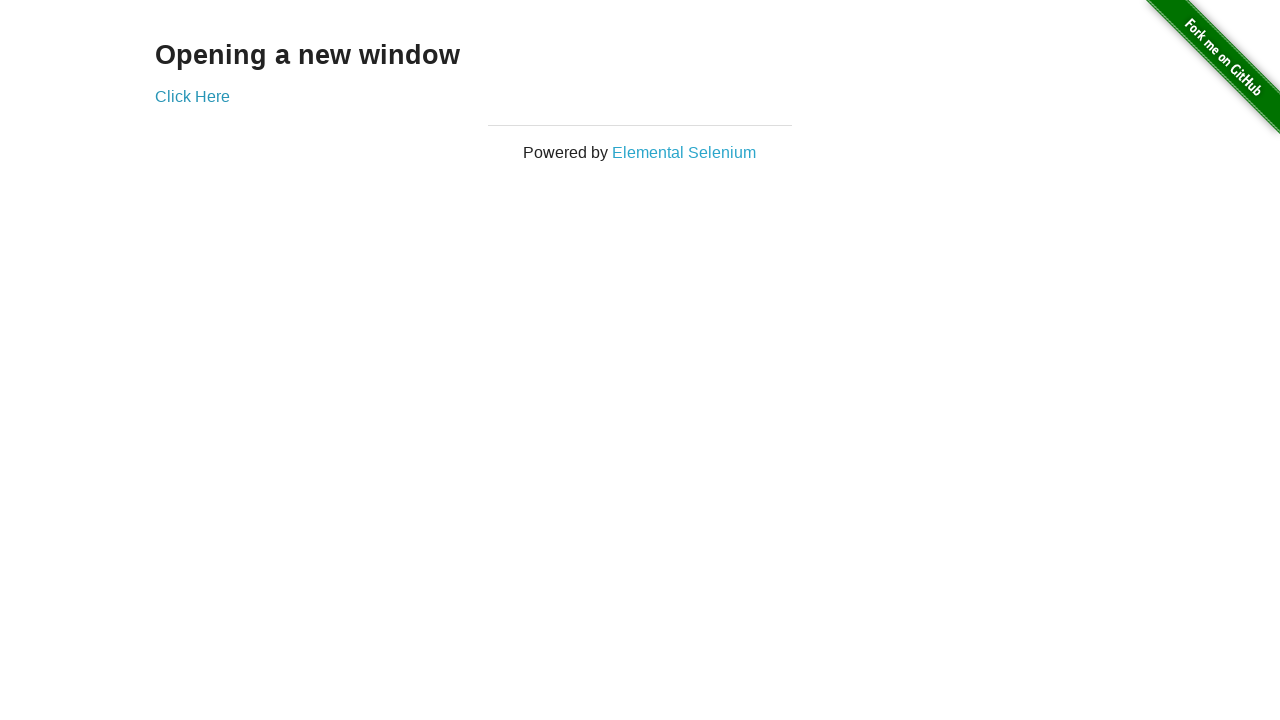

Waited for new page to load
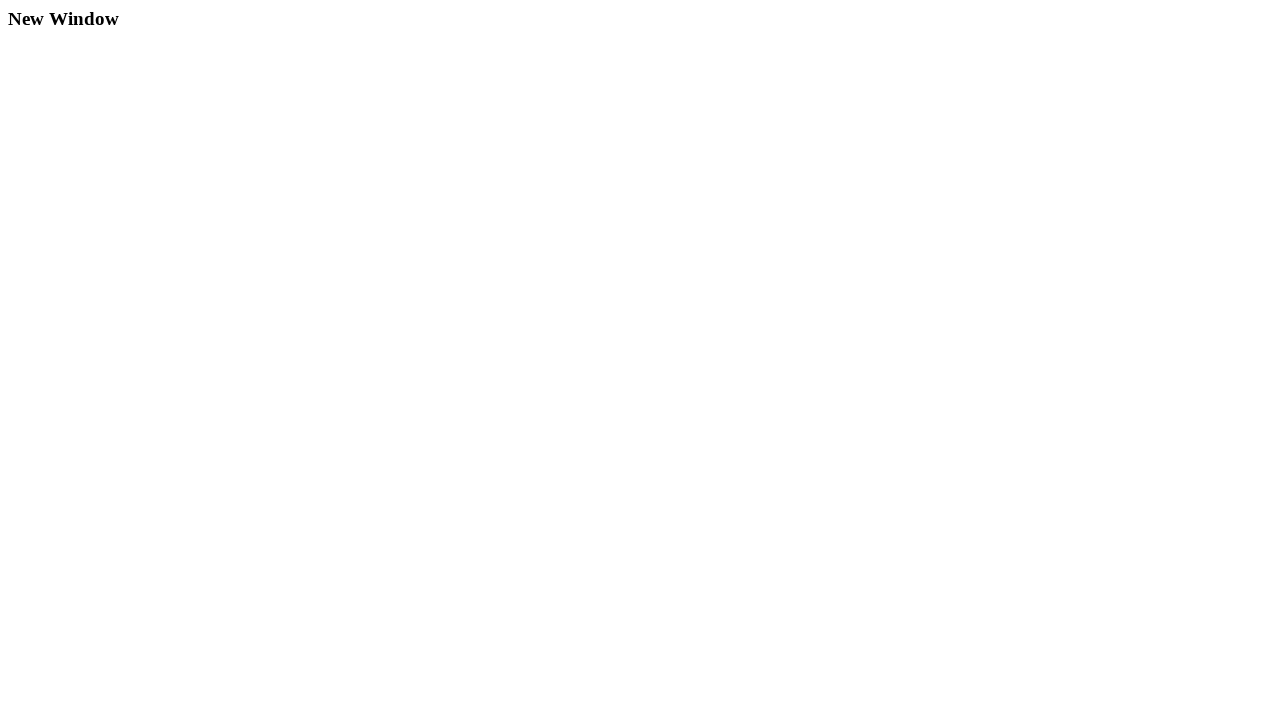

Verified new page title is 'New Window'
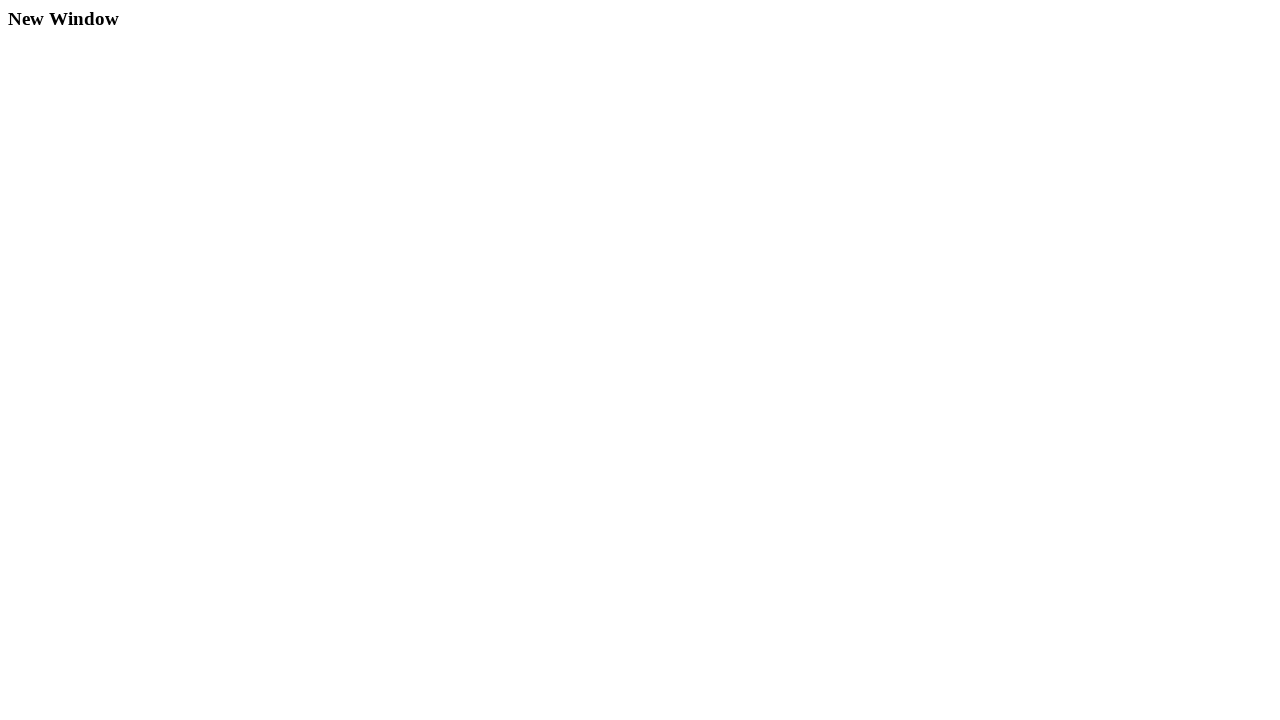

Verified new page heading text is 'New Window'
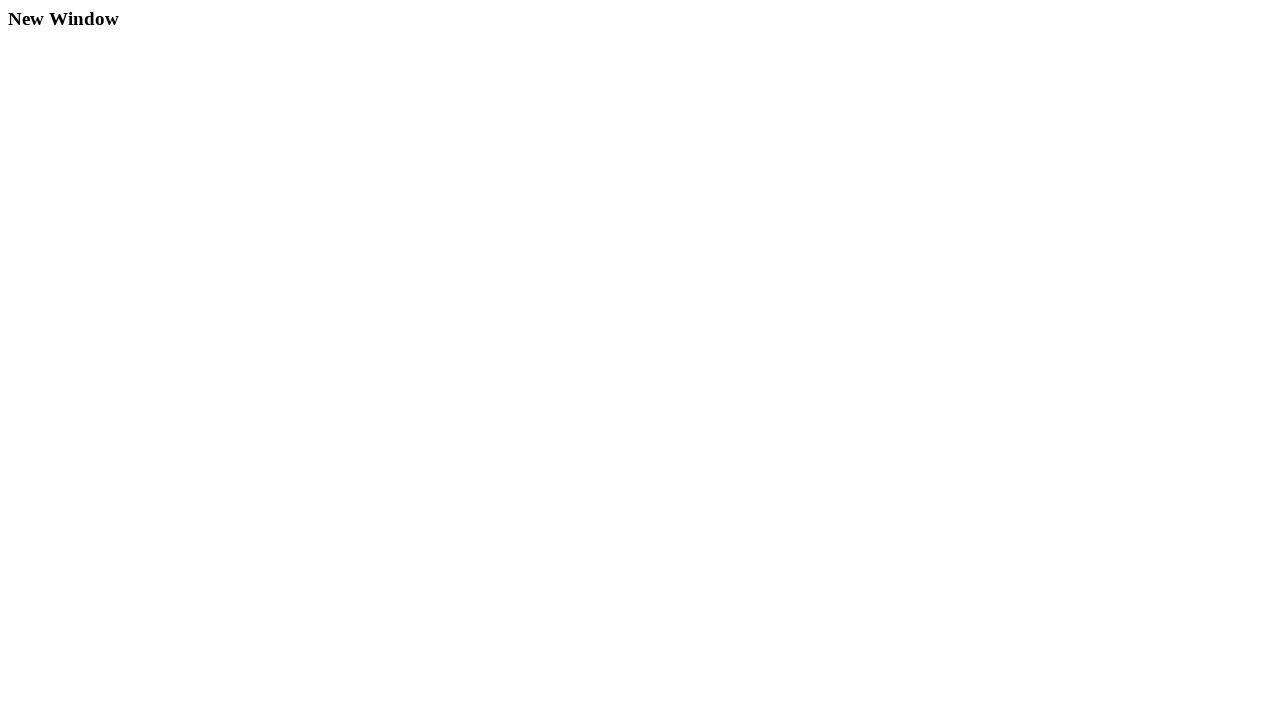

Brought original page to front
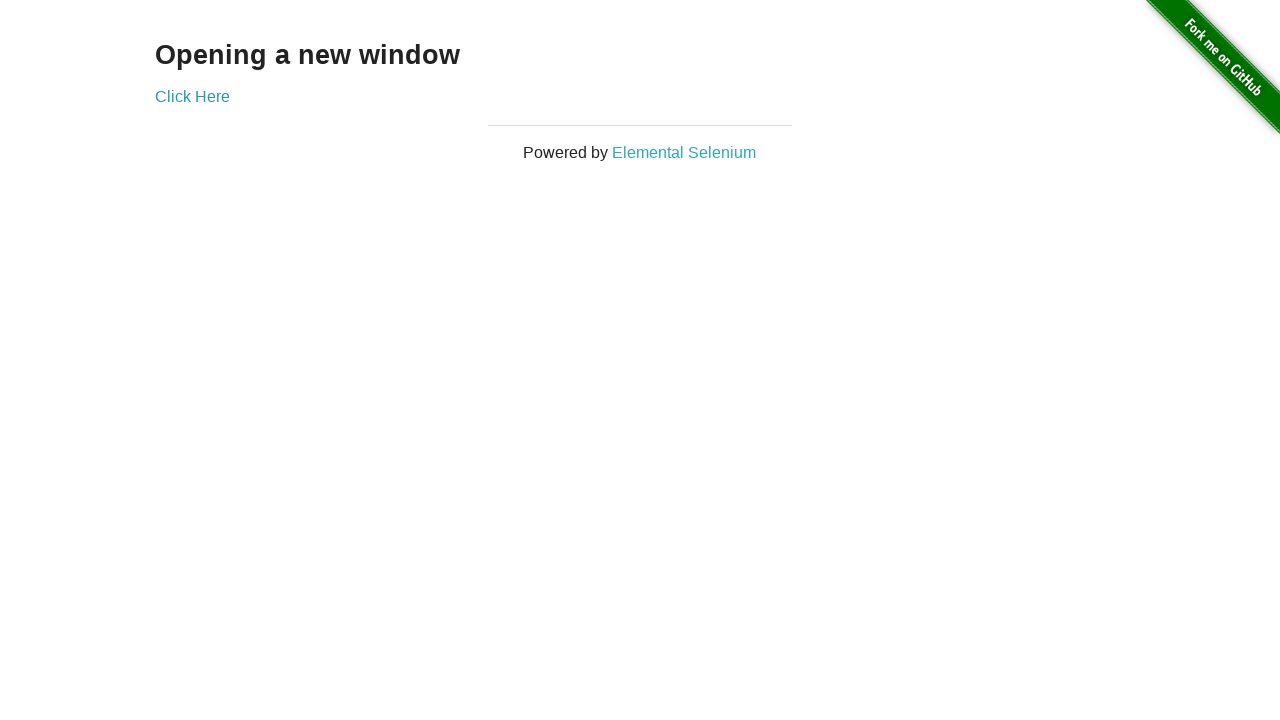

Verified original page title is still 'The Internet' after switching back
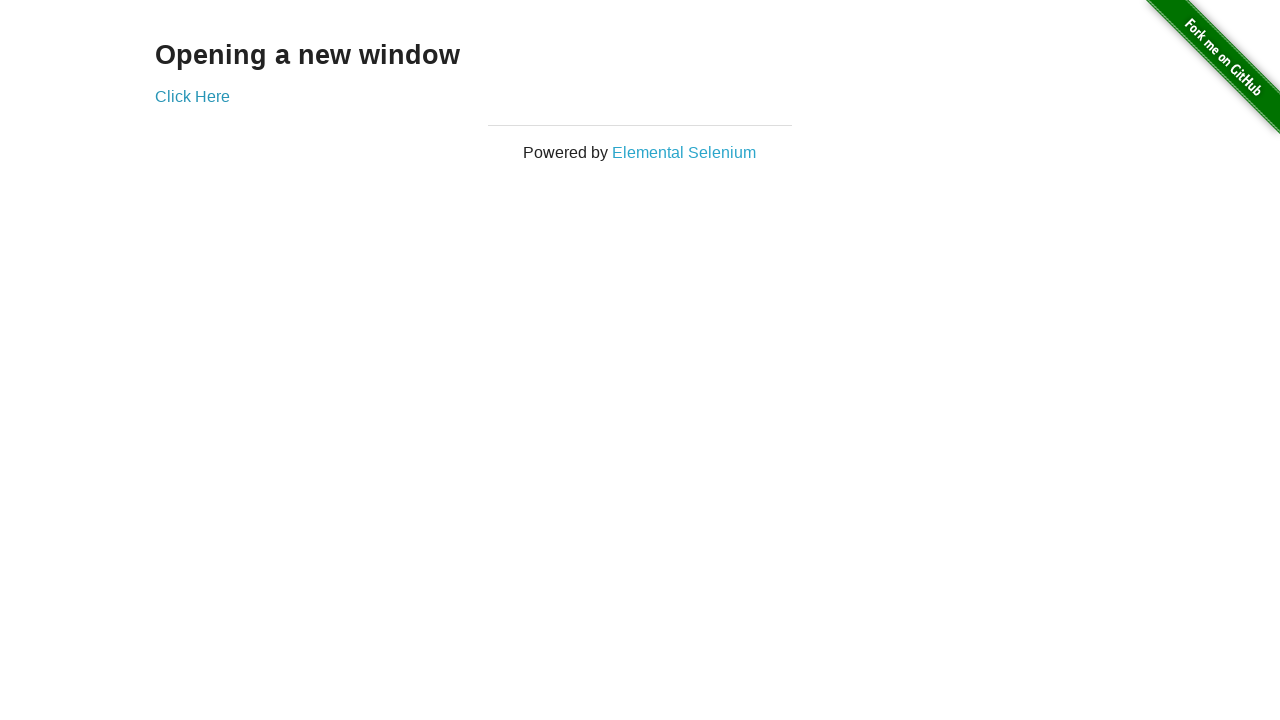

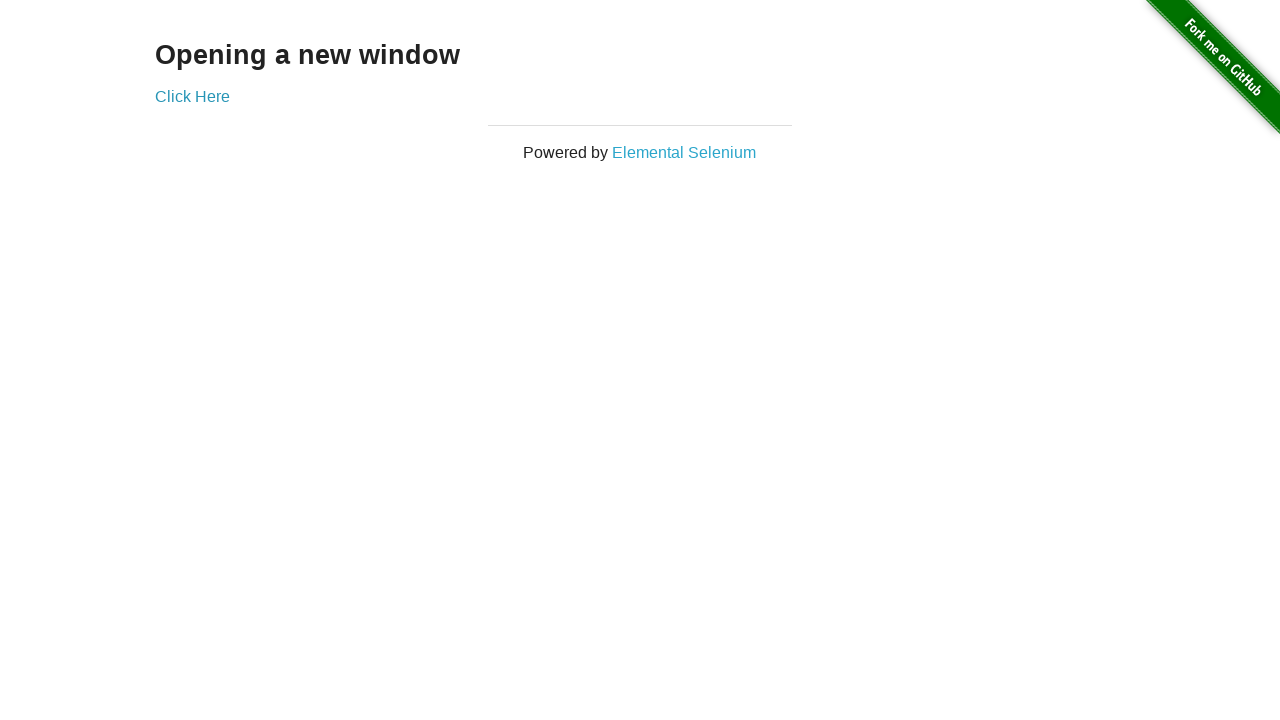